Tests sorting the Due column in ascending order by clicking the column header and verifying the values are sorted correctly using CSS pseudo-class selectors.

Starting URL: http://the-internet.herokuapp.com/tables

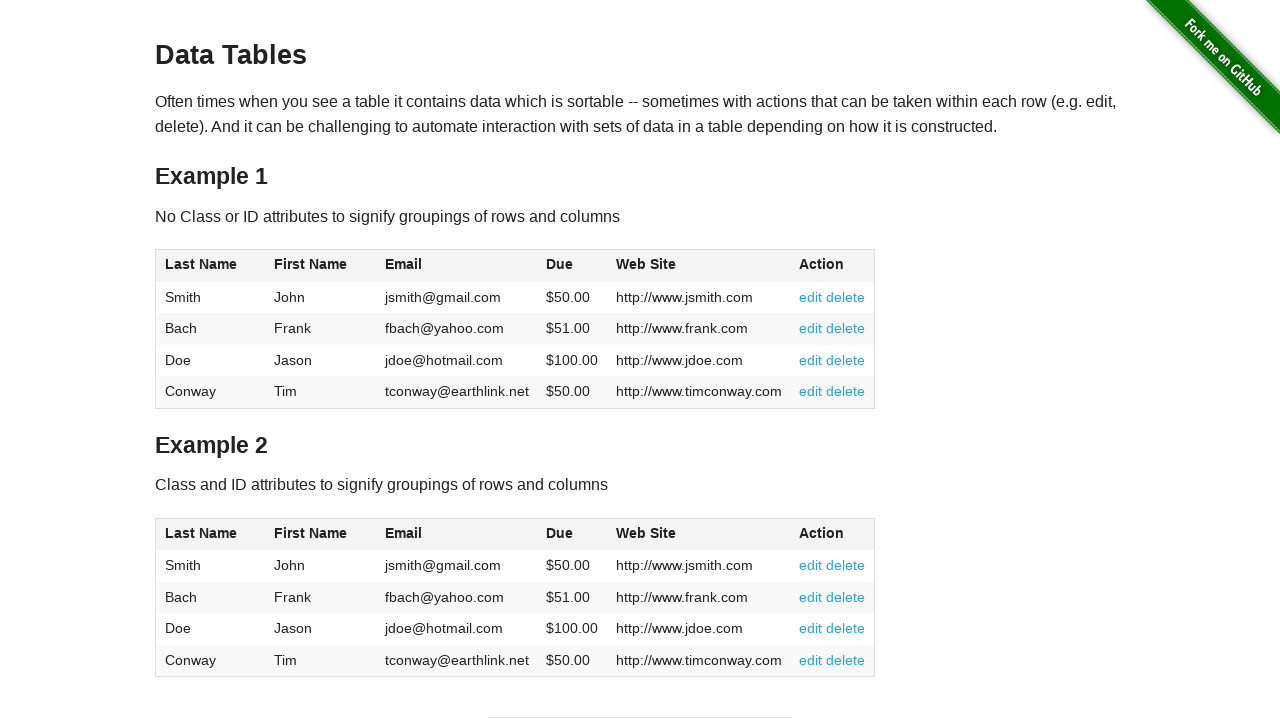

Clicked Due column header (4th column) to sort ascending at (572, 266) on #table1 thead tr th:nth-child(4)
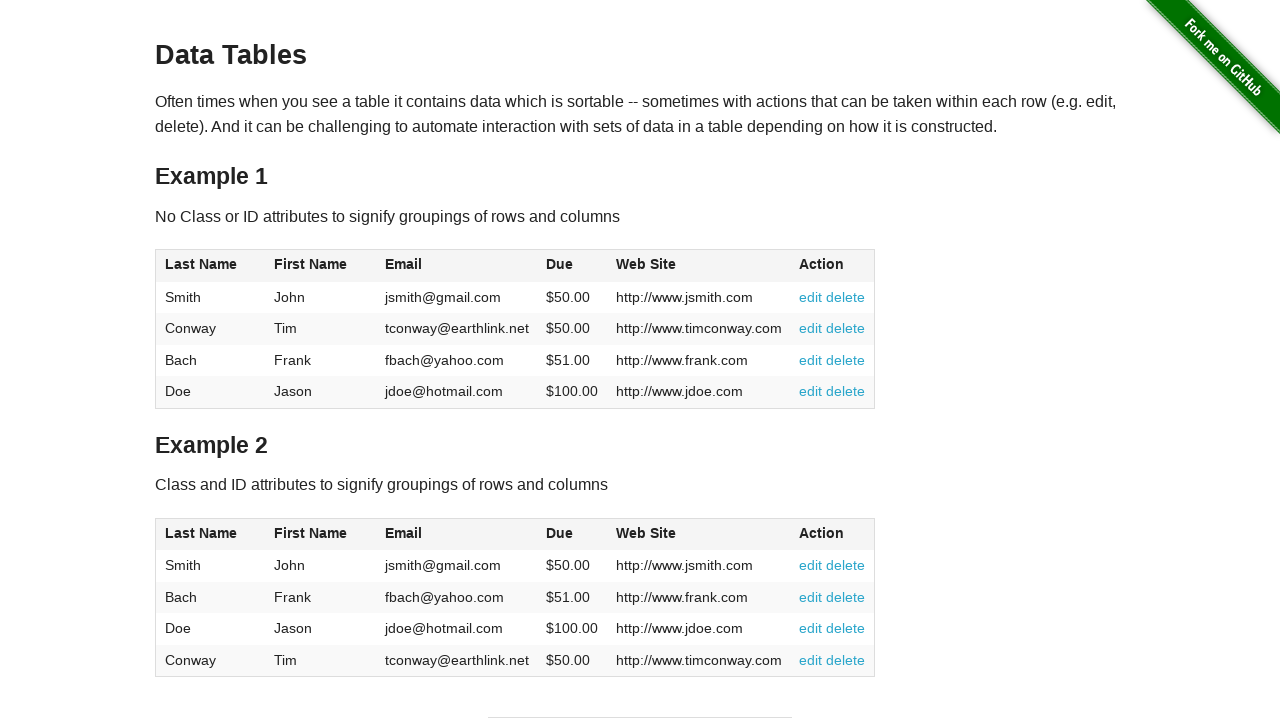

Waited for table to be sorted and Due column to load
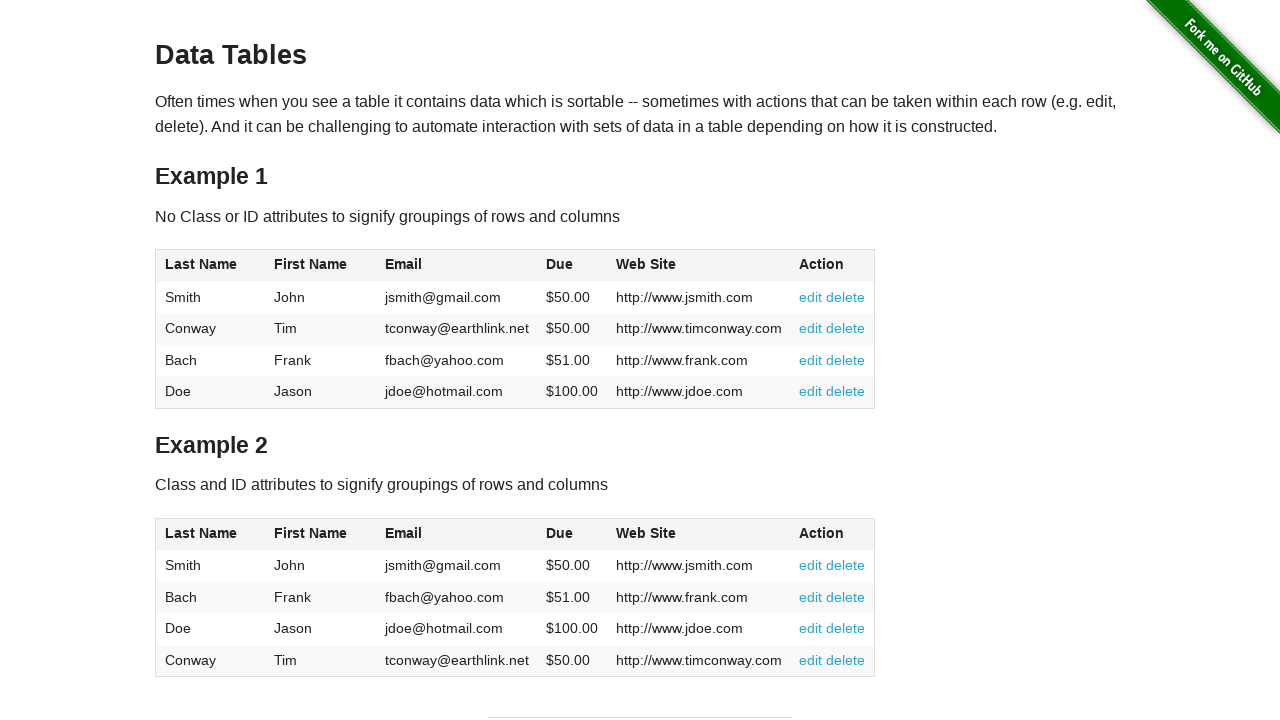

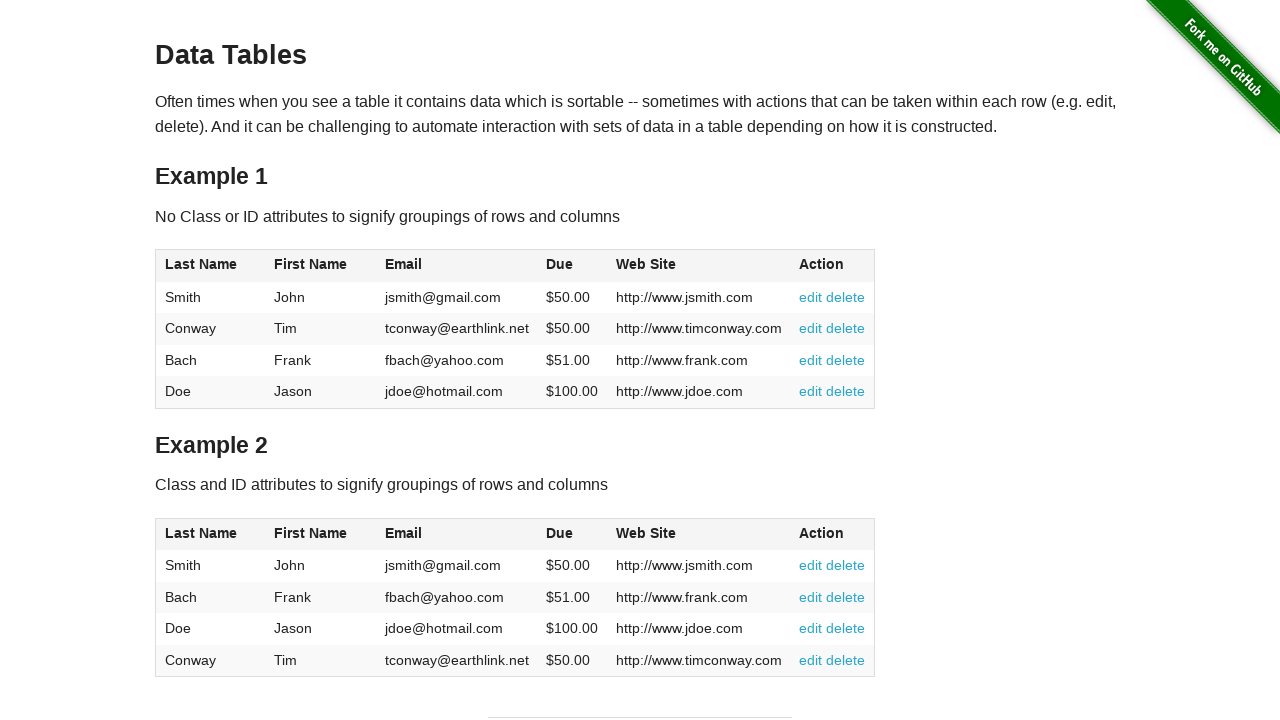